Tests mouse hover functionality by hovering over multiple figure elements on the page

Starting URL: https://the-internet.herokuapp.com/hovers

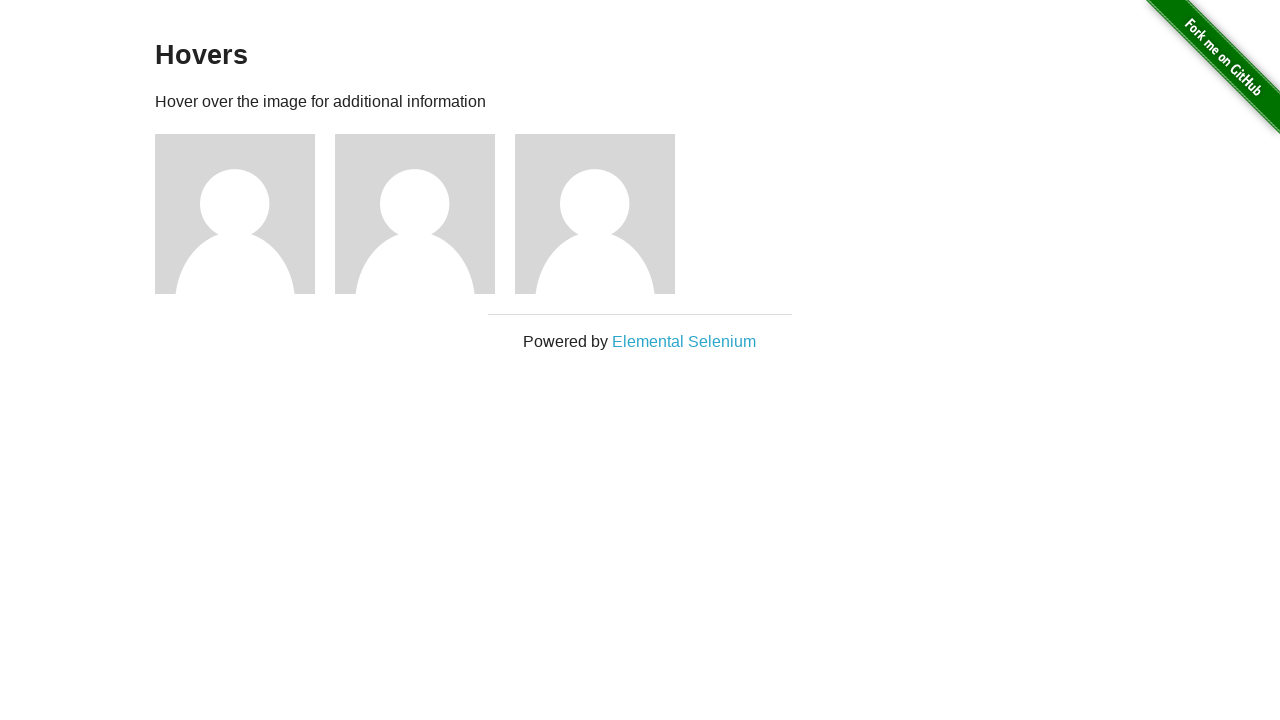

Located all figure elements on the page
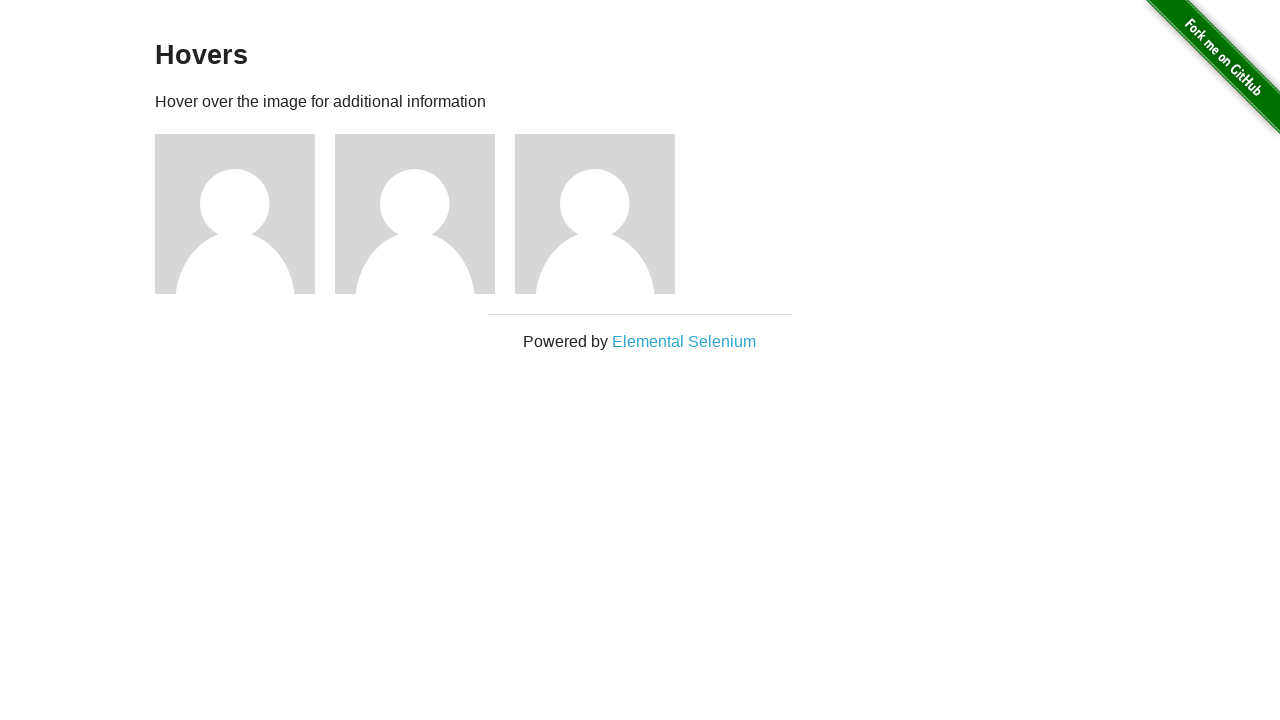

Located image element within figure
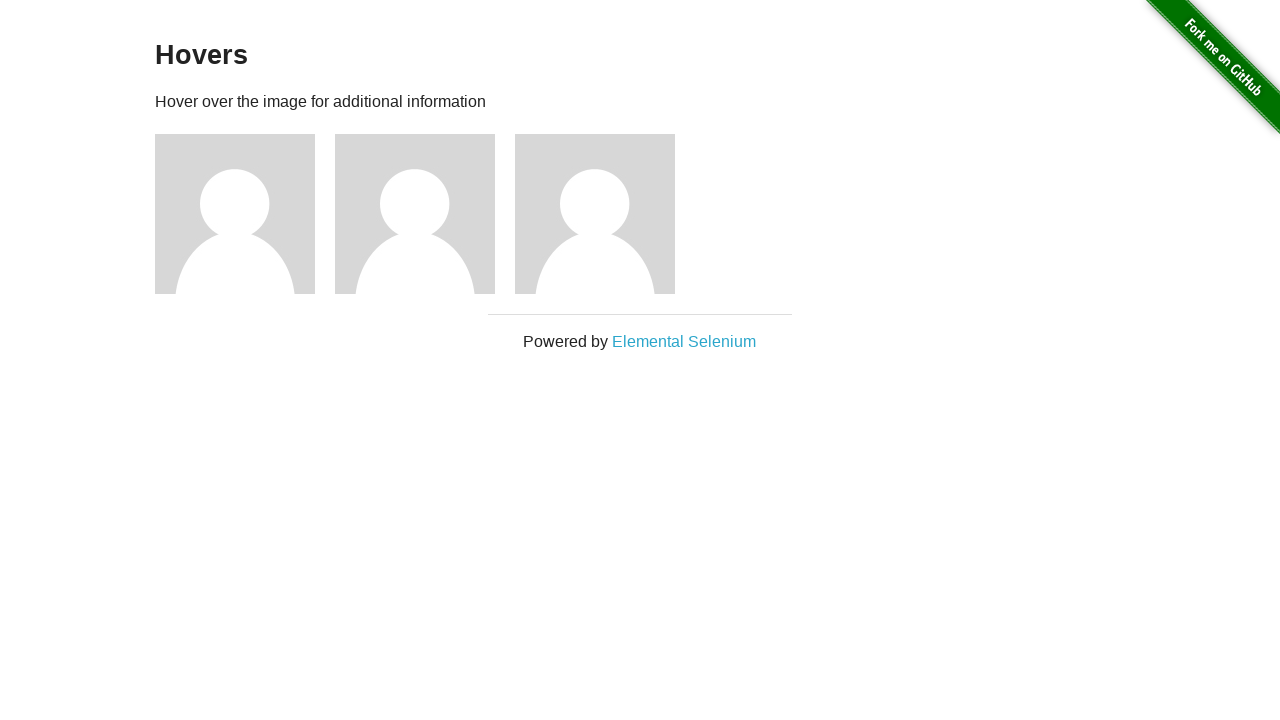

Hovered over image element at (235, 214) on .figure >> nth=0 >> img
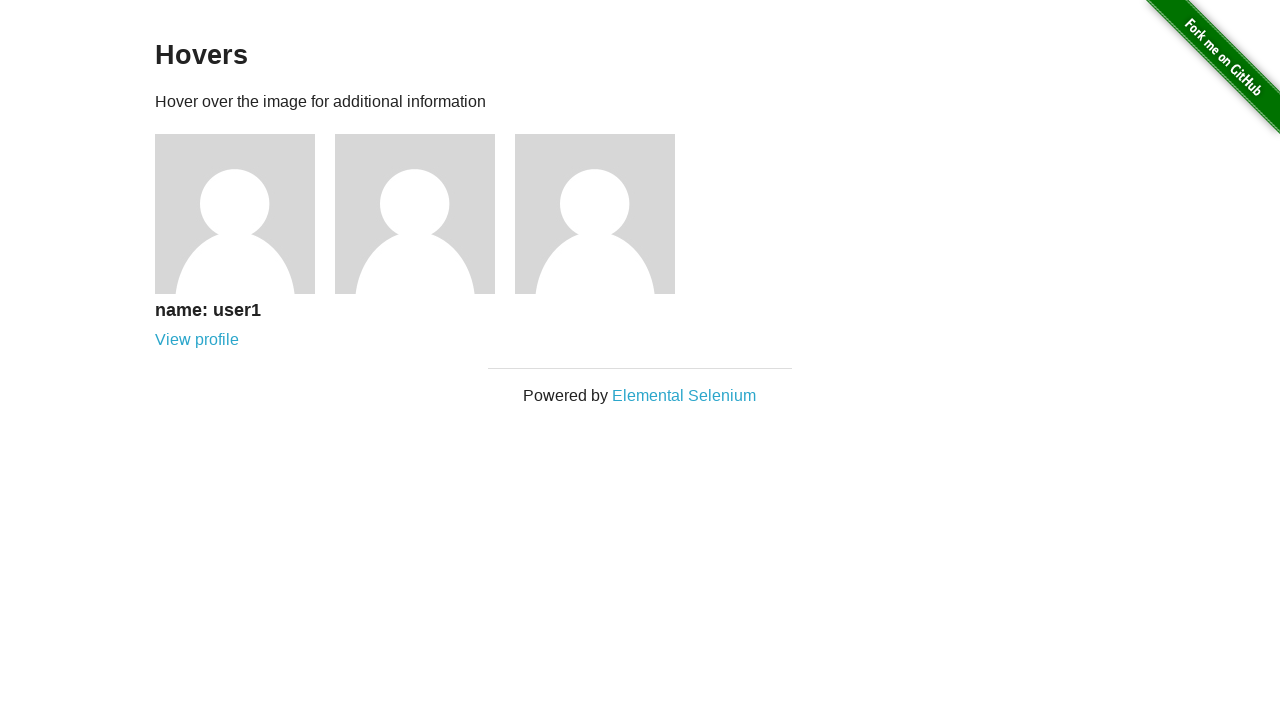

Waited 1 second for hover effects to display
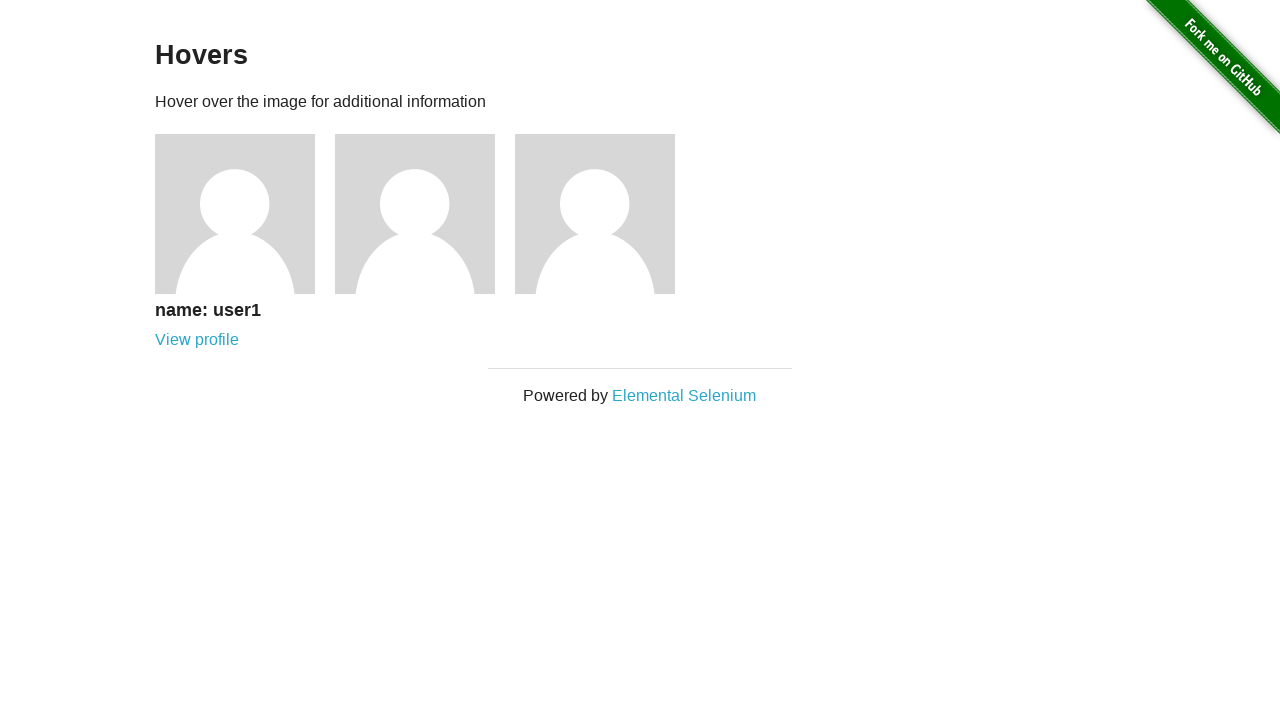

Located image element within figure
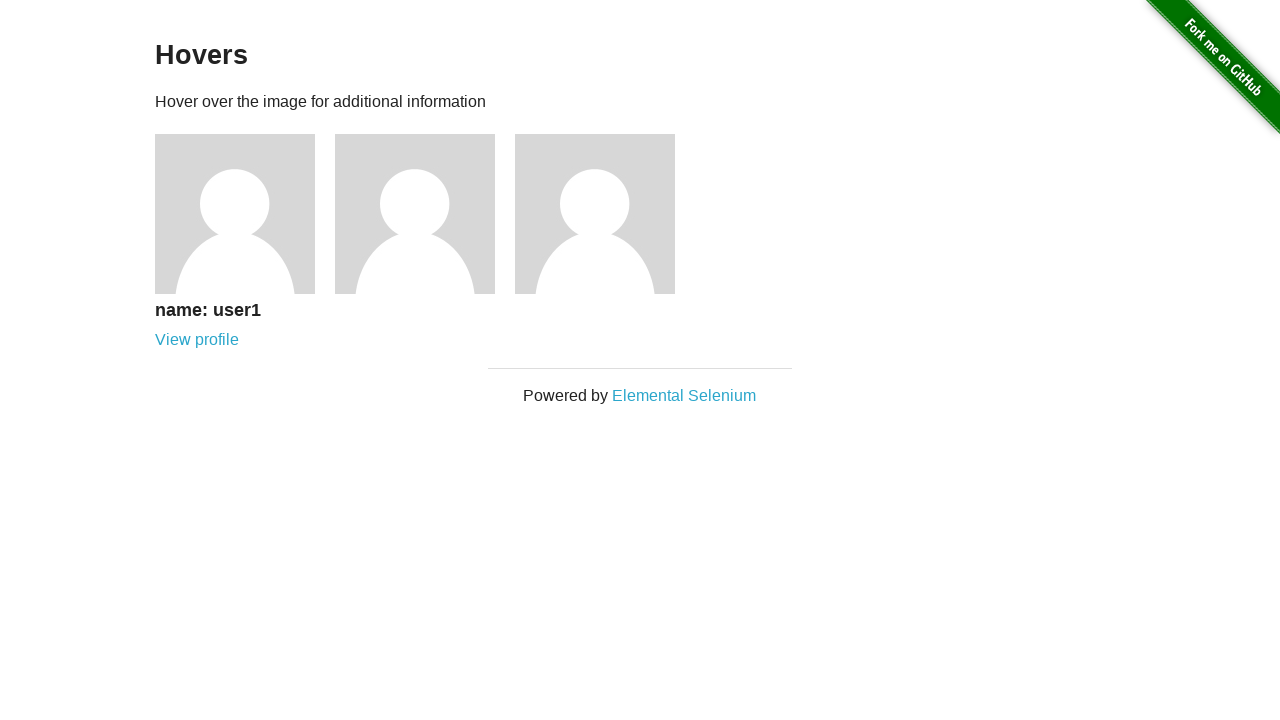

Hovered over image element at (415, 214) on .figure >> nth=1 >> img
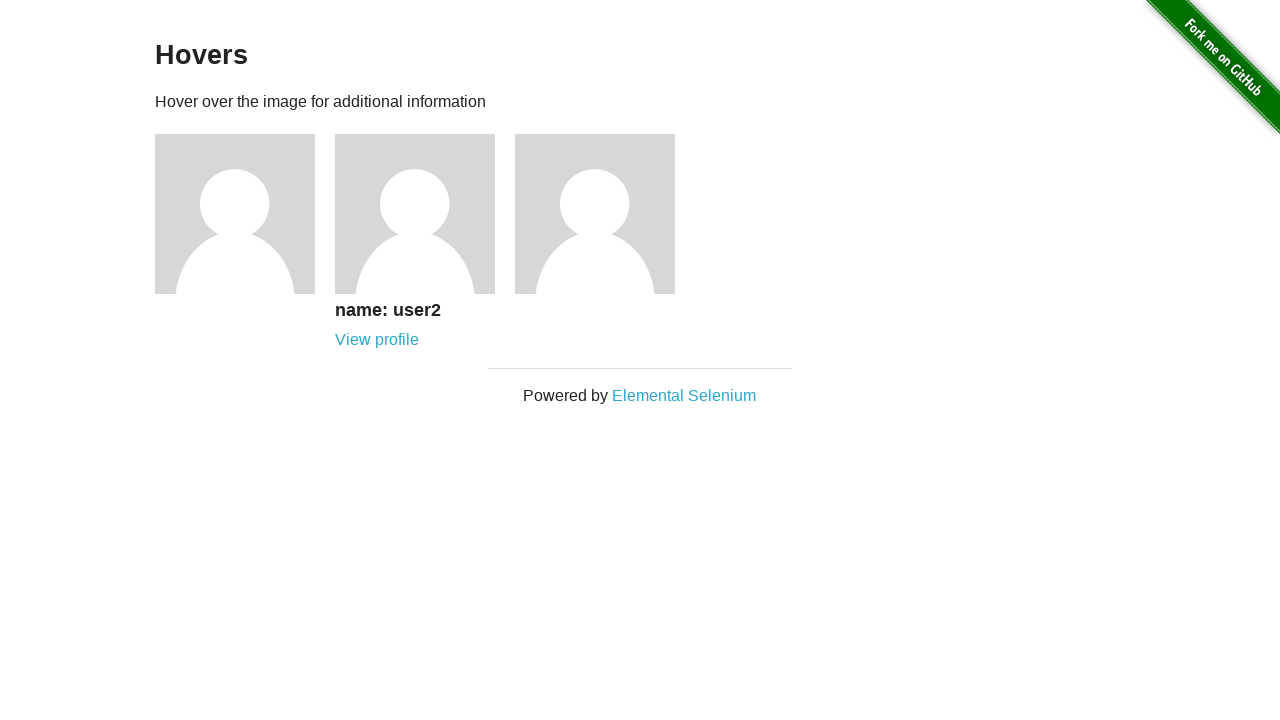

Waited 1 second for hover effects to display
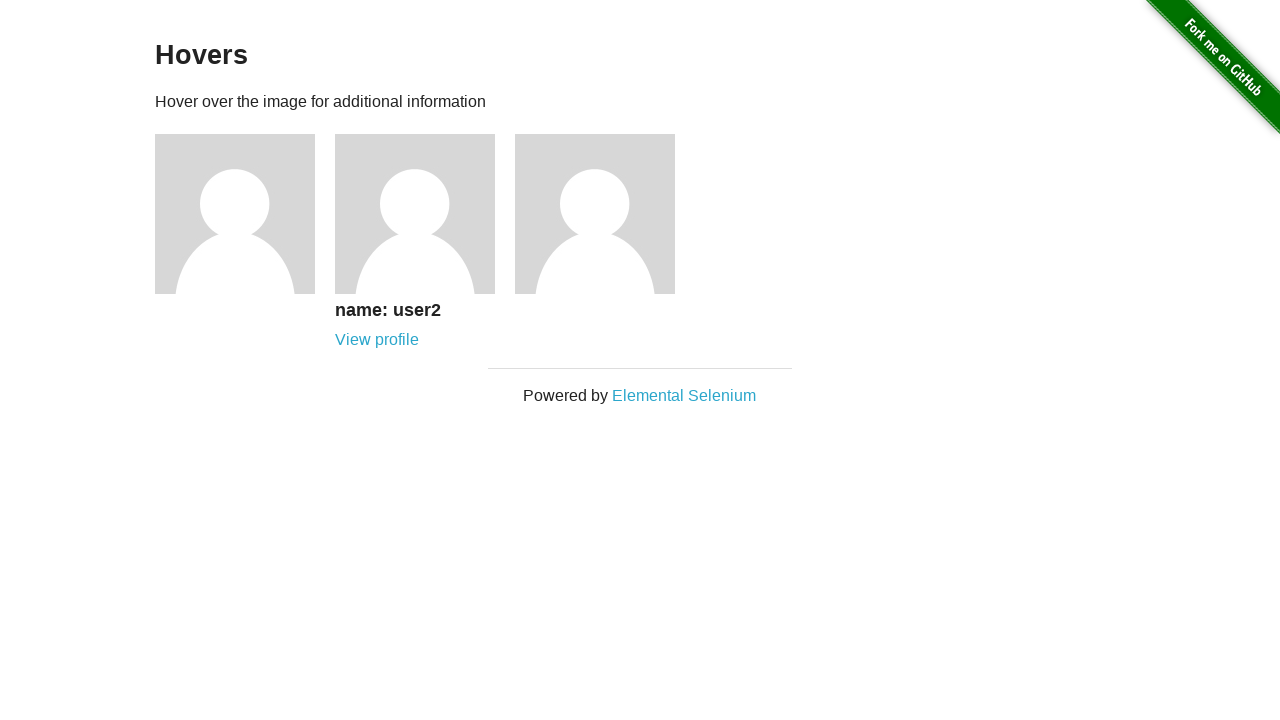

Located image element within figure
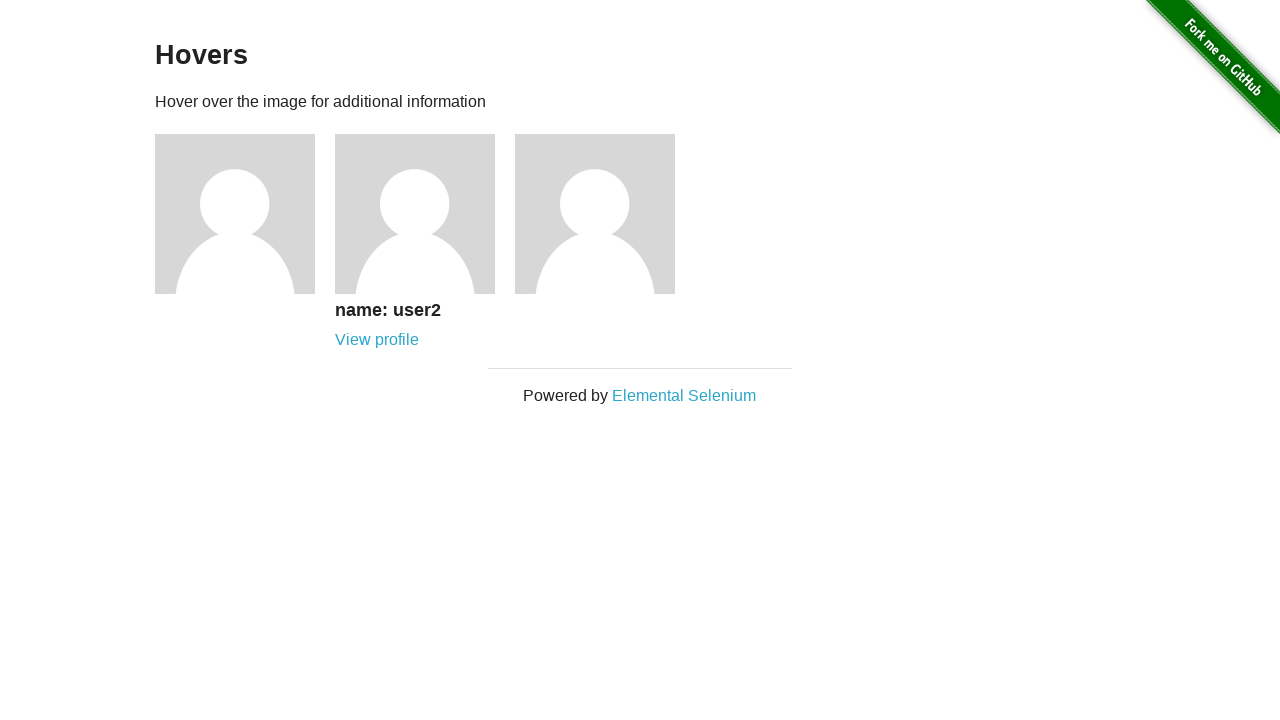

Hovered over image element at (595, 214) on .figure >> nth=2 >> img
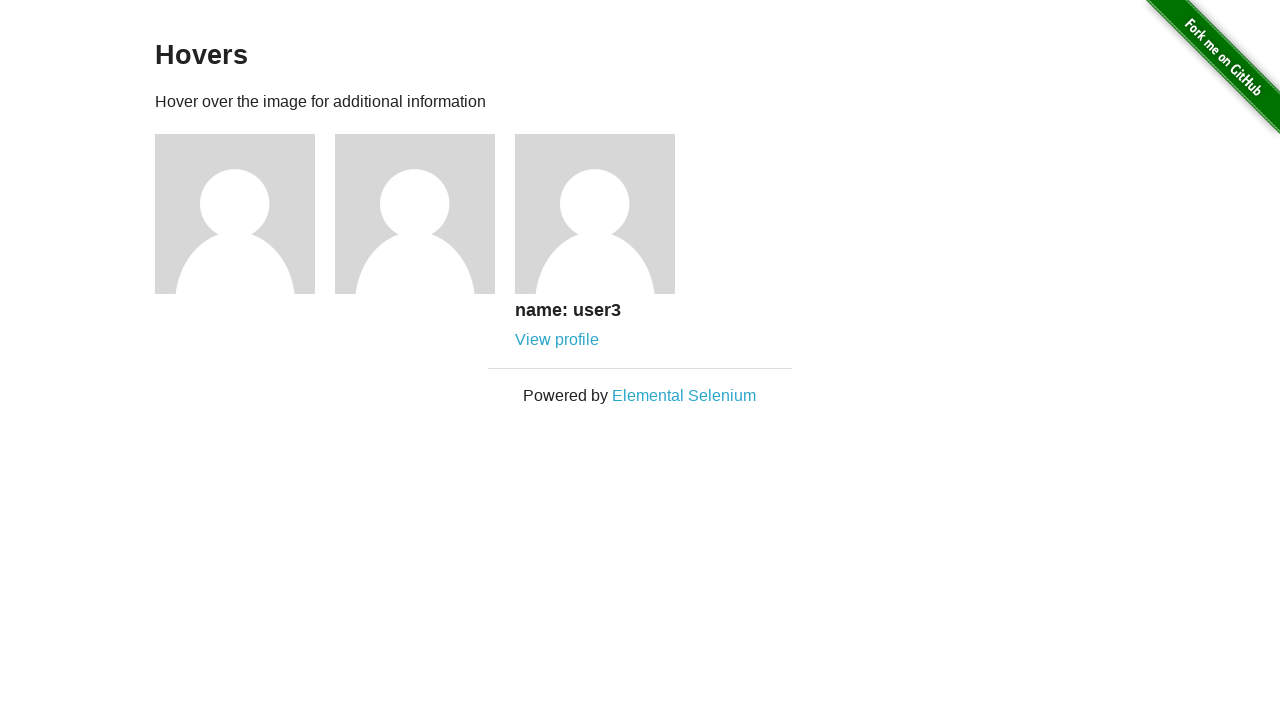

Waited 1 second for hover effects to display
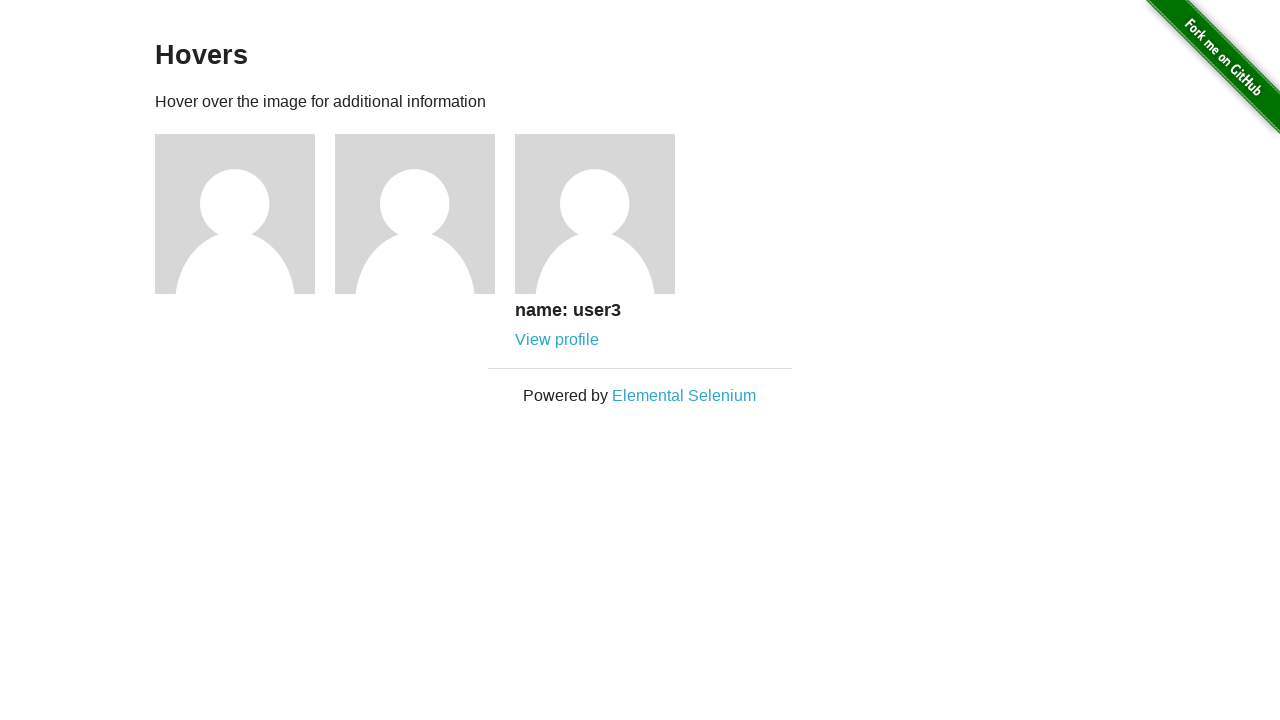

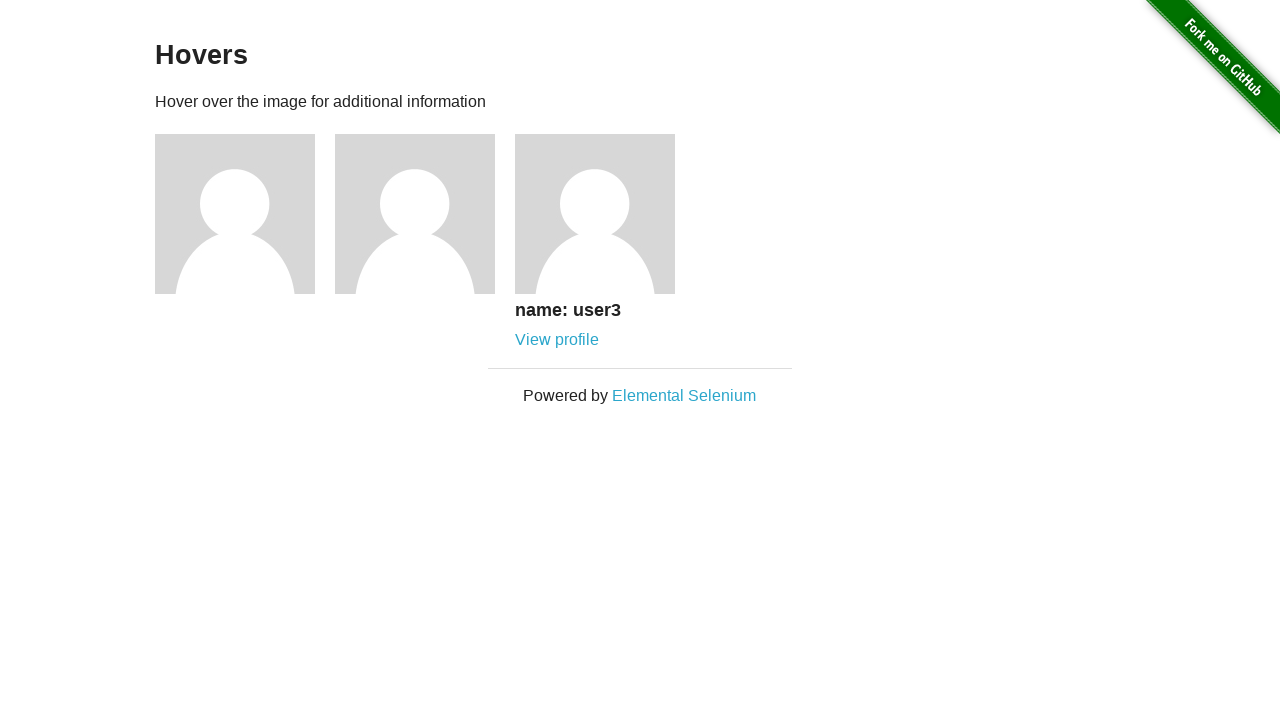